Clicks an alert button and handles the JavaScript alert popup by getting its text

Starting URL: http://omayo.blogspot.com/

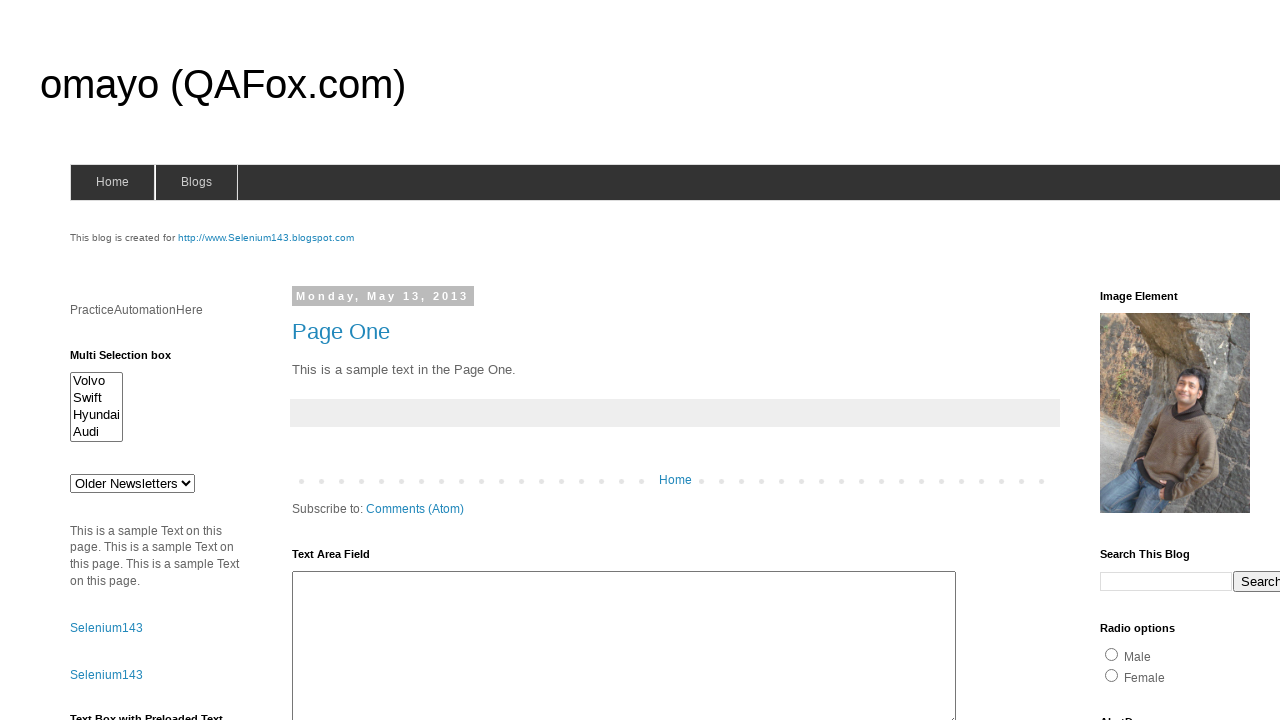

Clicked the alert button with id 'alert1' at (1154, 361) on xpath=//body//div[@class='column-right-outer']//input[@id='alert1']
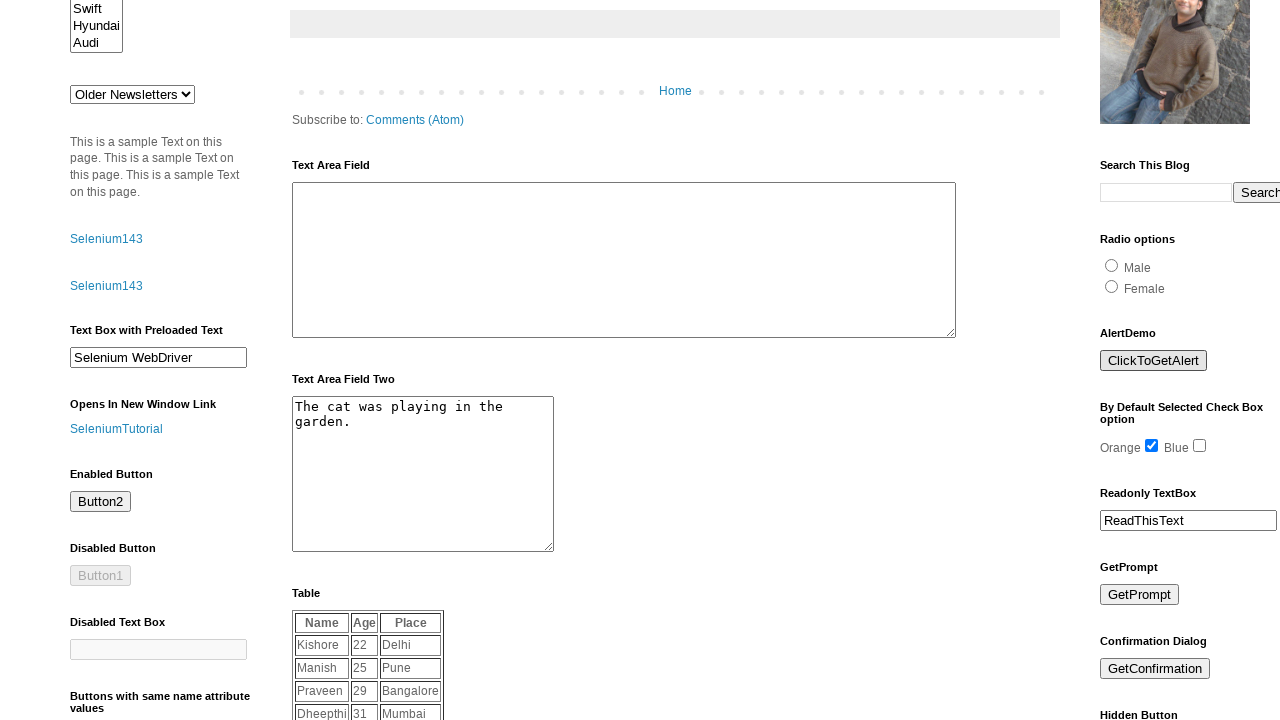

Set up dialog handler to accept JavaScript alert popup
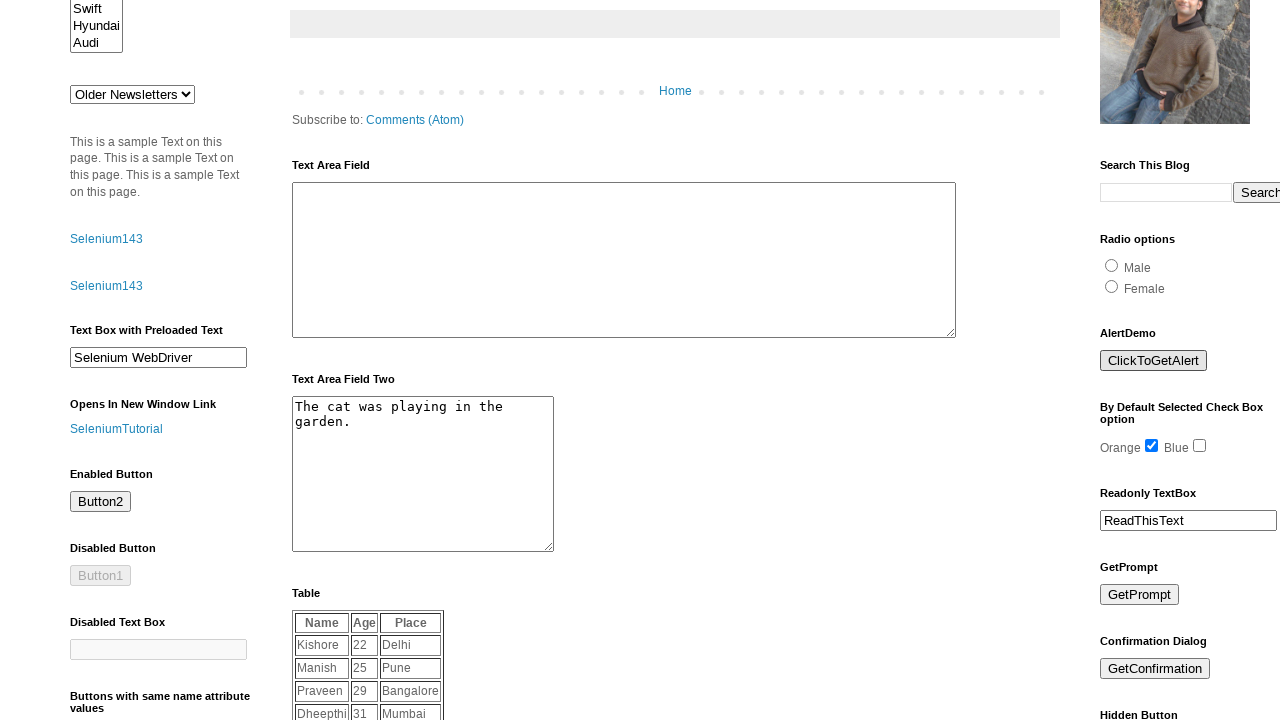

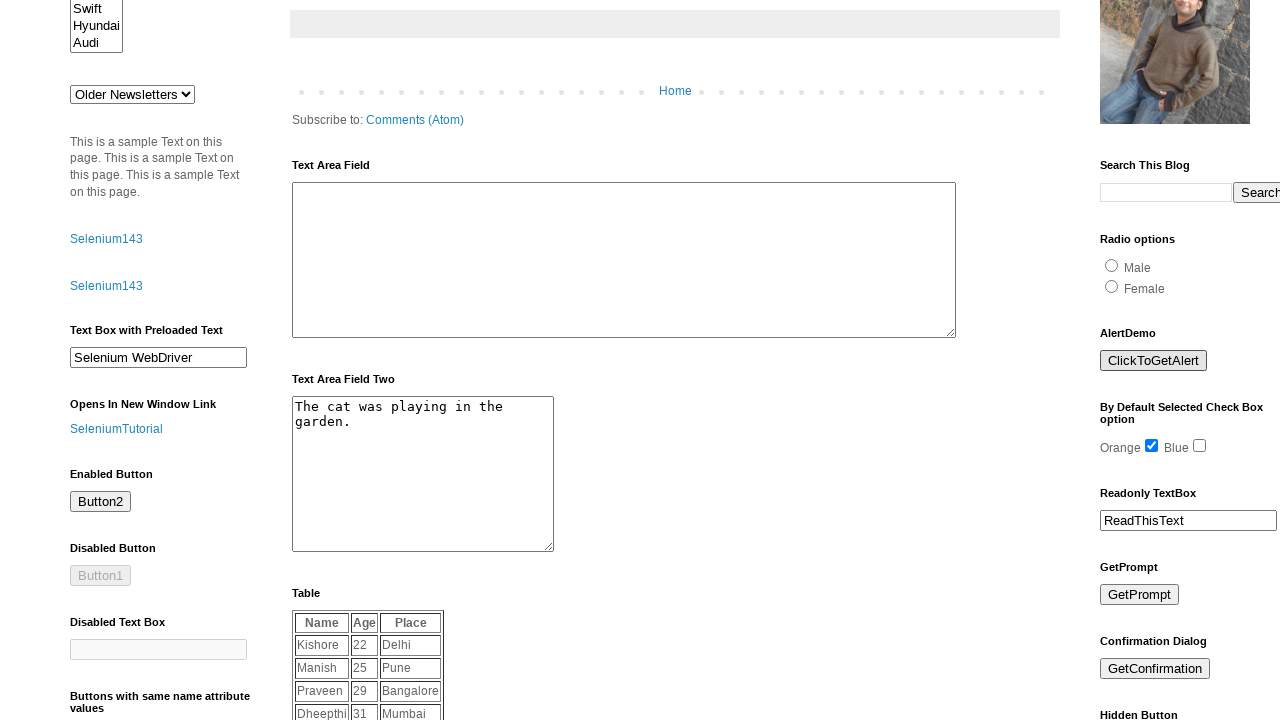